Tests JavaScript Alert popup by triggering it and accepting it, then verifying the result message

Starting URL: https://the-internet.herokuapp.com/javascript_alerts

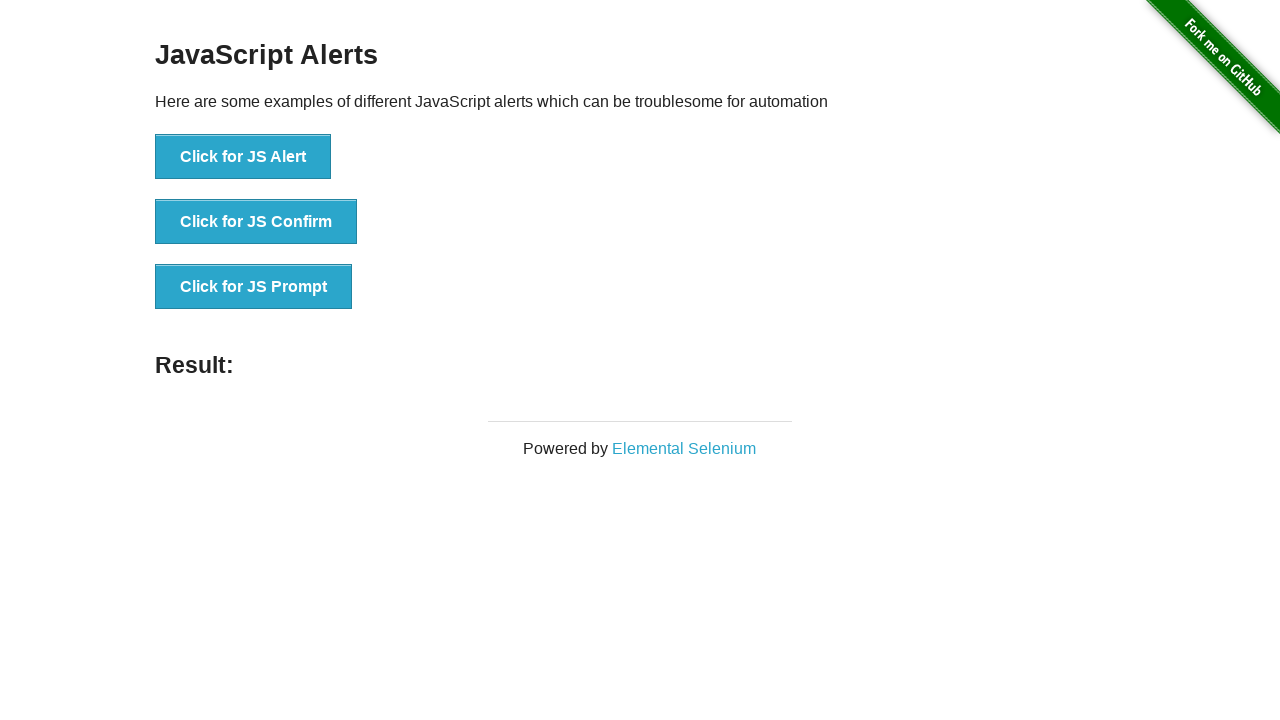

Clicked button to trigger JavaScript Alert at (243, 157) on button:has-text('Click for JS Alert')
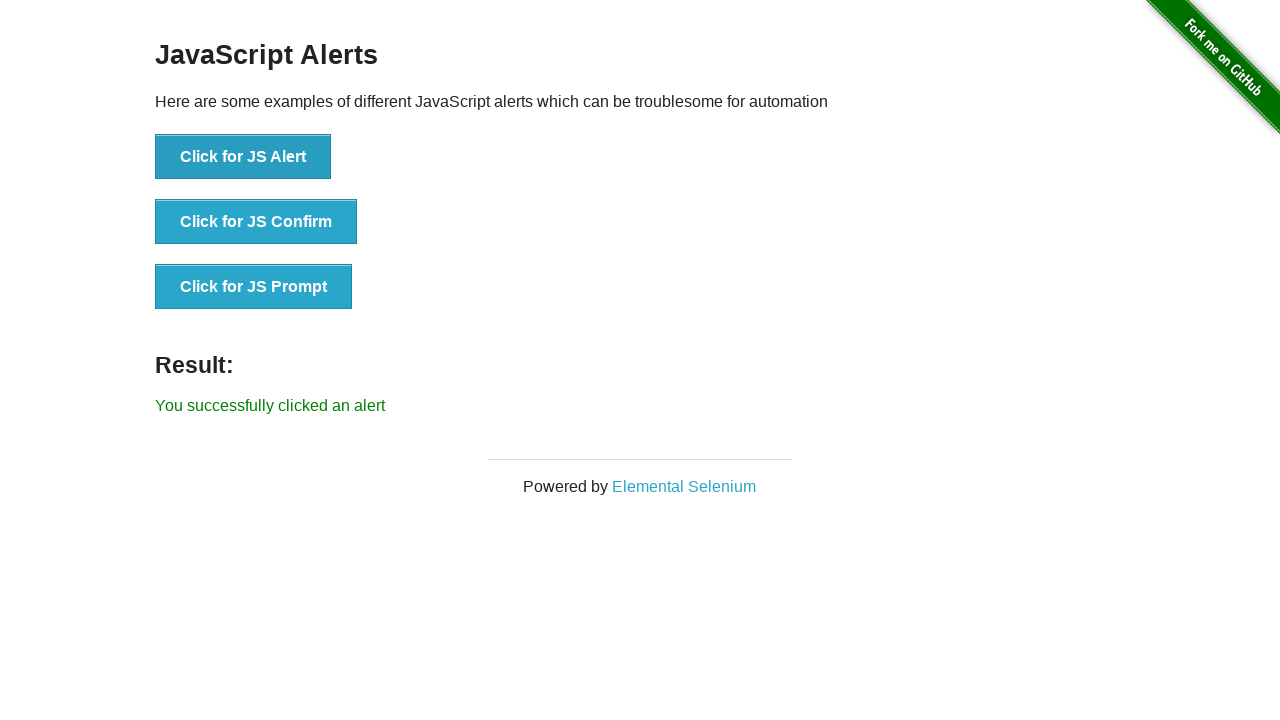

Set up dialog handler to accept alert
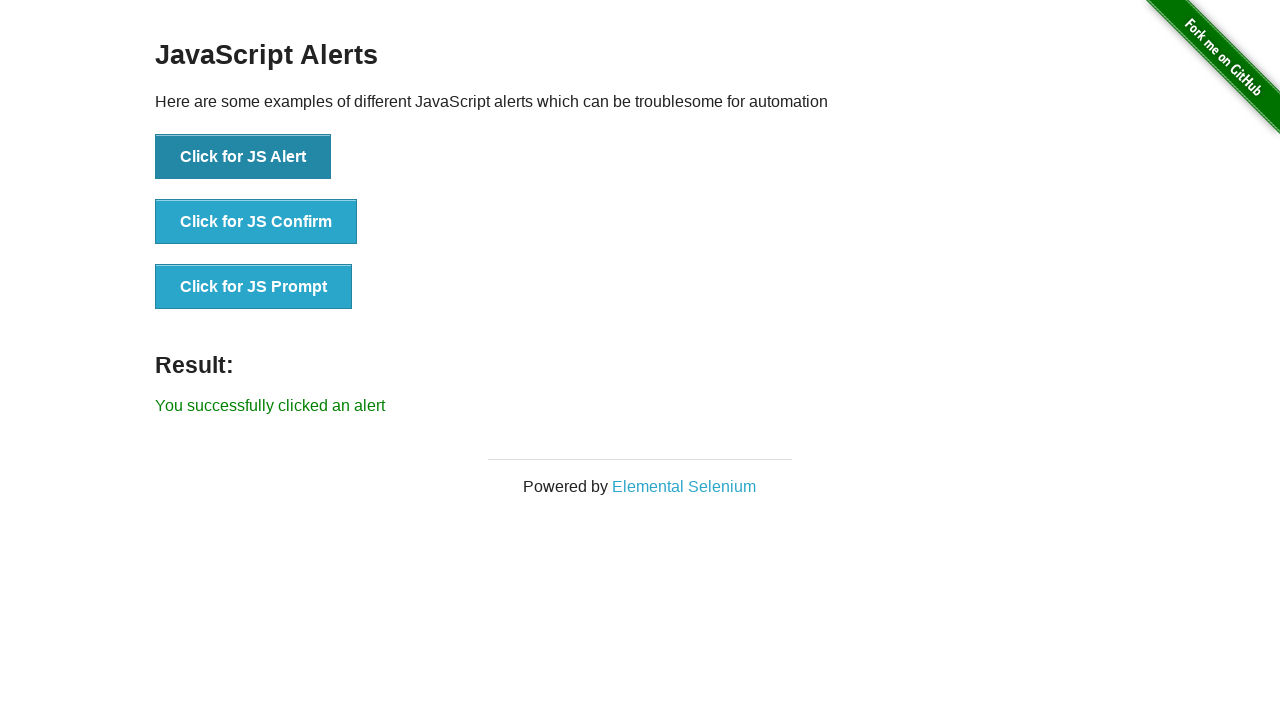

Result message element loaded
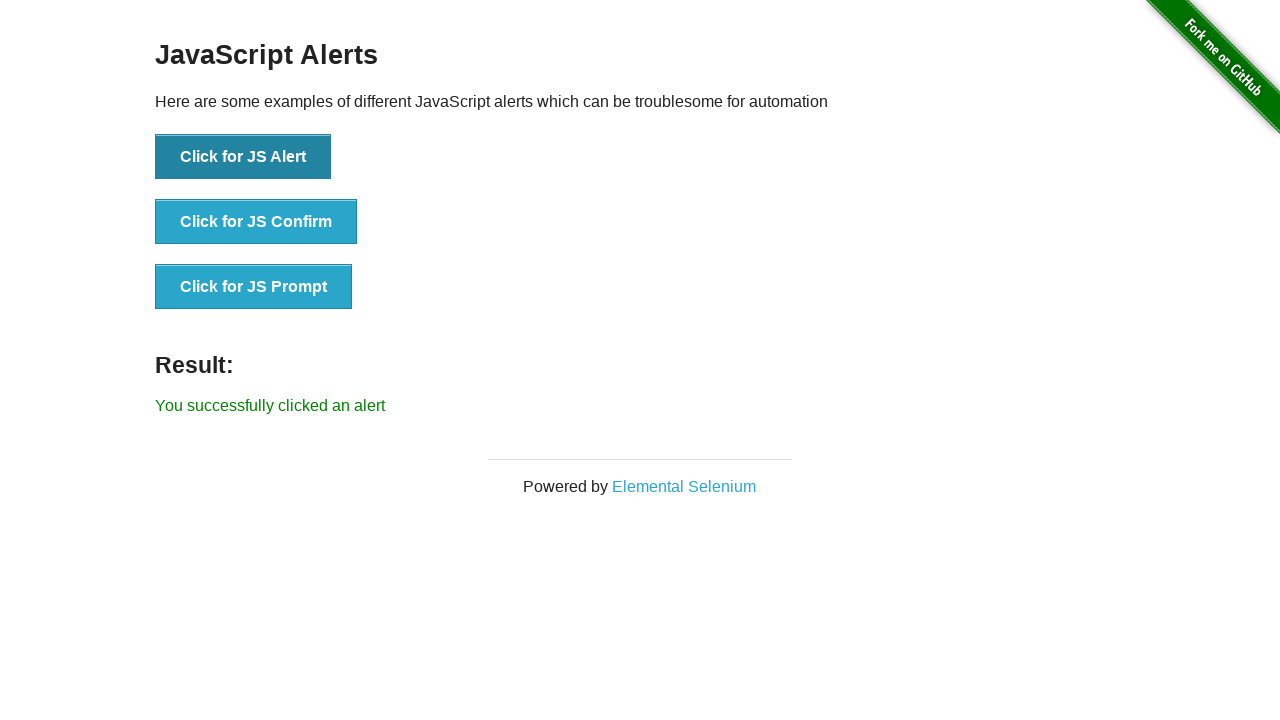

Retrieved result text: 'You successfully clicked an alert'
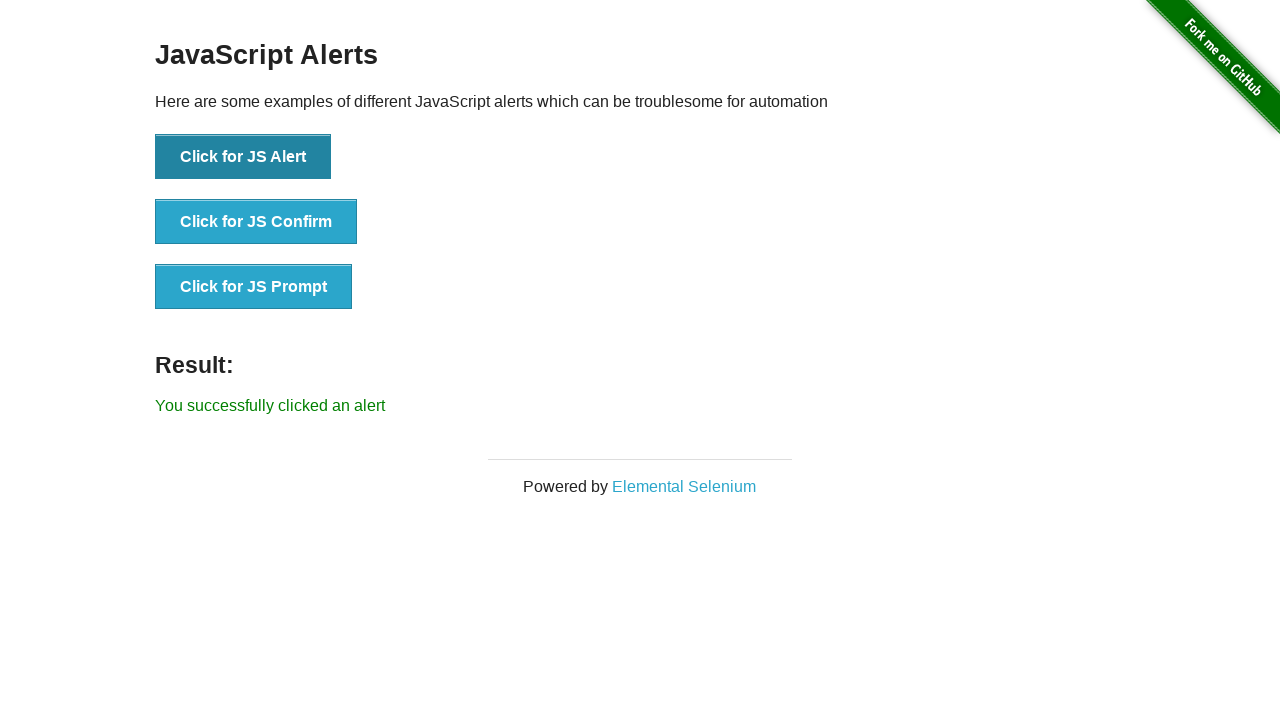

Verified result message matches expected text
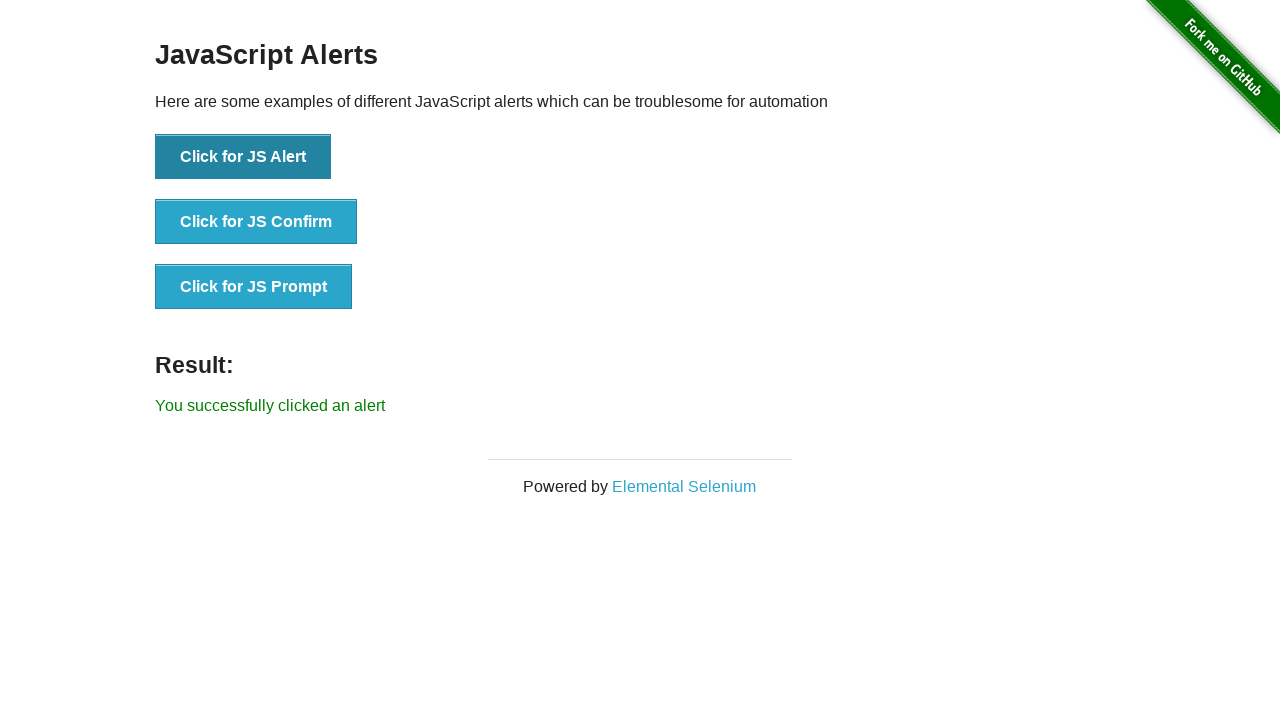

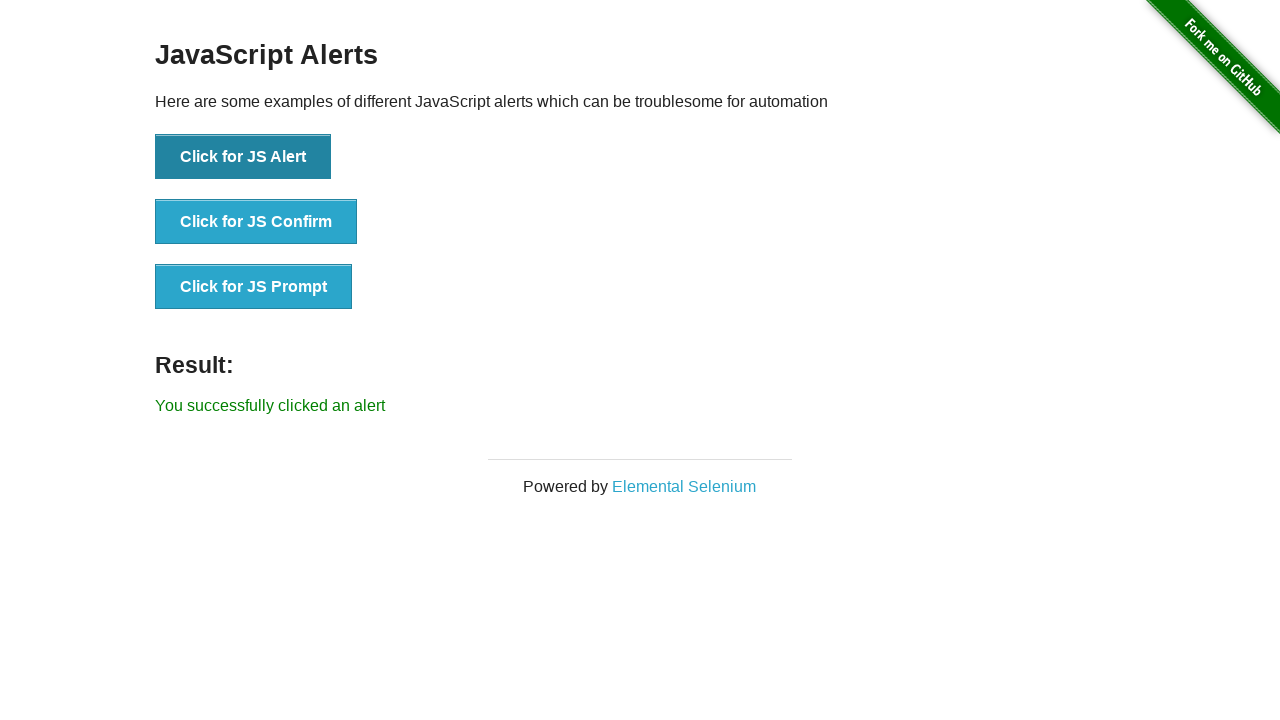